Navigates to Applitools demo FramesTestPage and verifies that the overflowing-div element is present on the page

Starting URL: https://applitools.github.io/demo/TestPages/FramesTestPage/

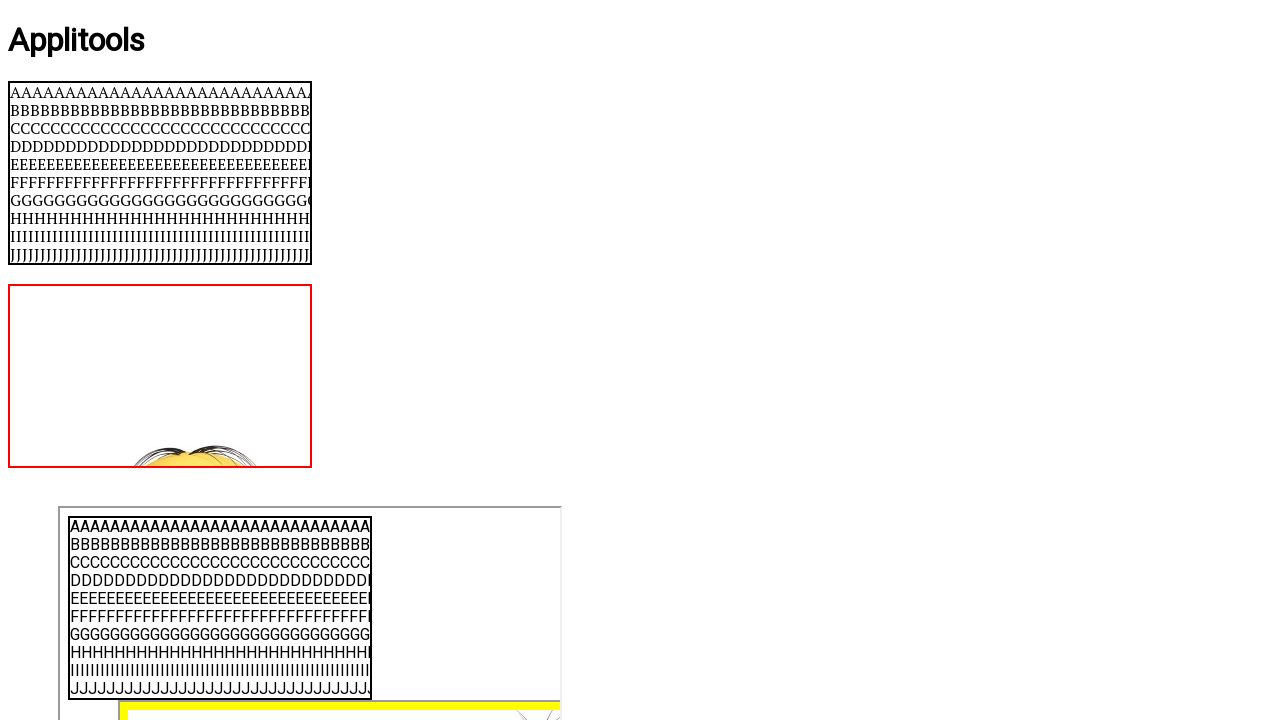

Navigated to Applitools FramesTestPage
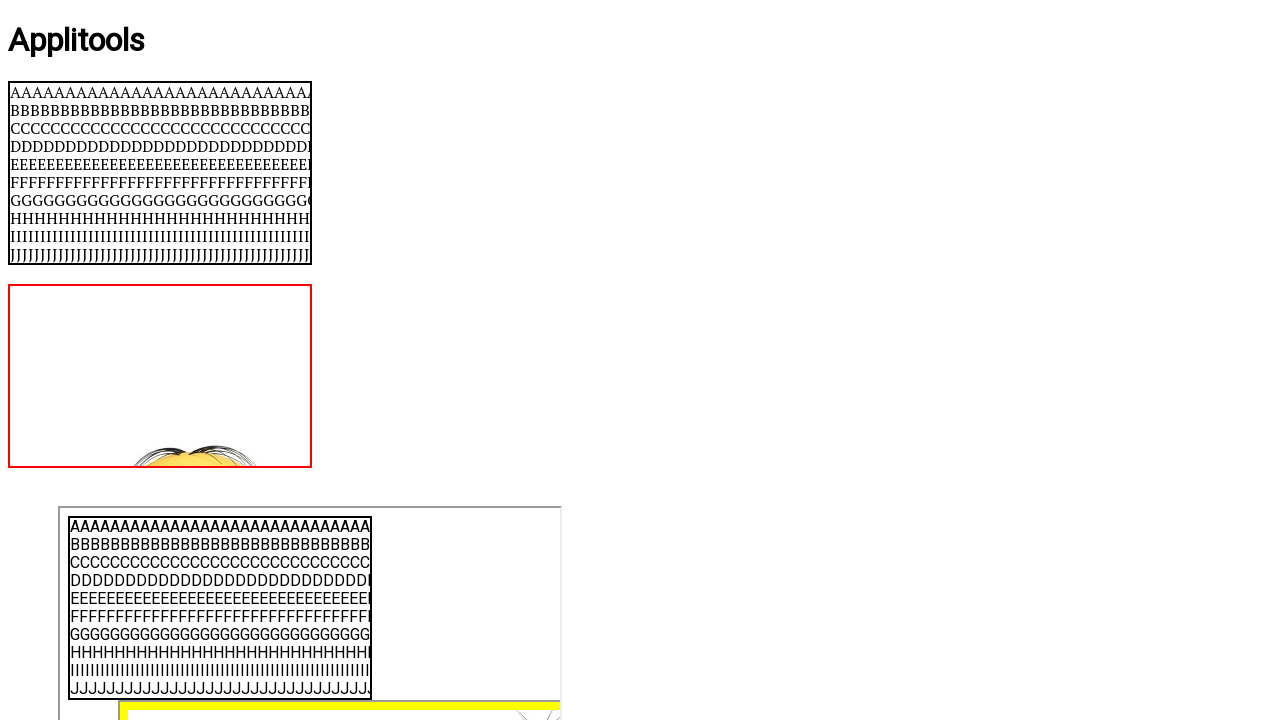

Set viewport size to 700x460
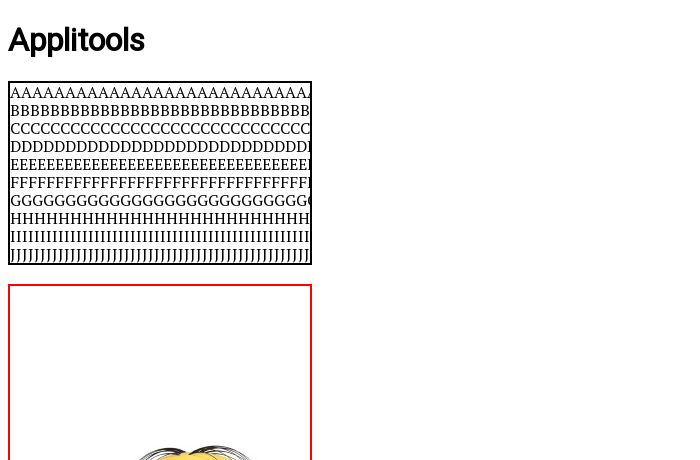

Verified that overflowing-div element is present on the page
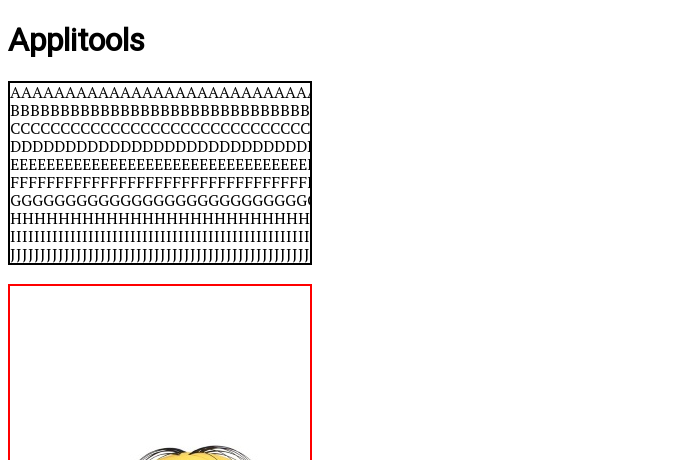

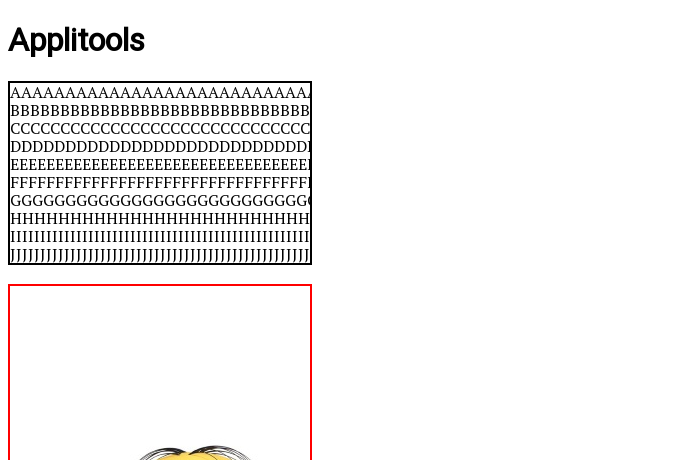